Tests window handling by opening a new browser window, switching to it, and then returning to the parent window

Starting URL: https://chandanachaitanya.github.io/selenium-practice-site/

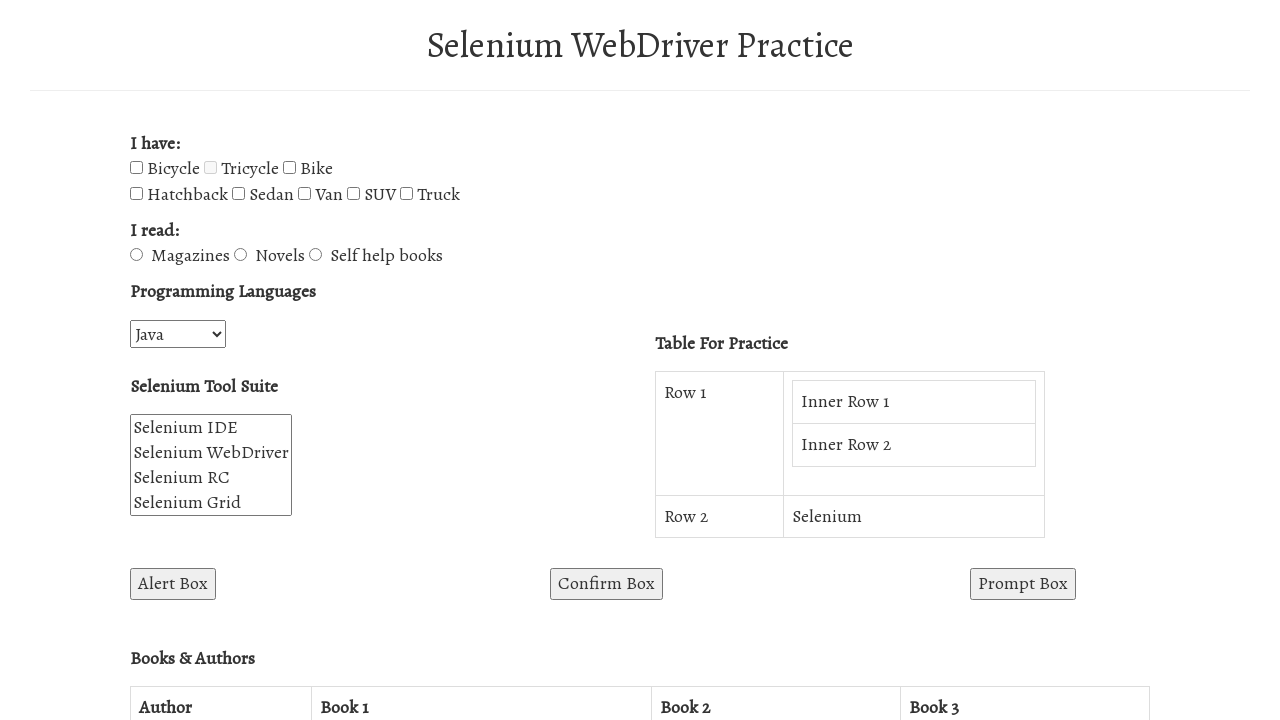

Clicked button to open new window at (278, 360) on #win1
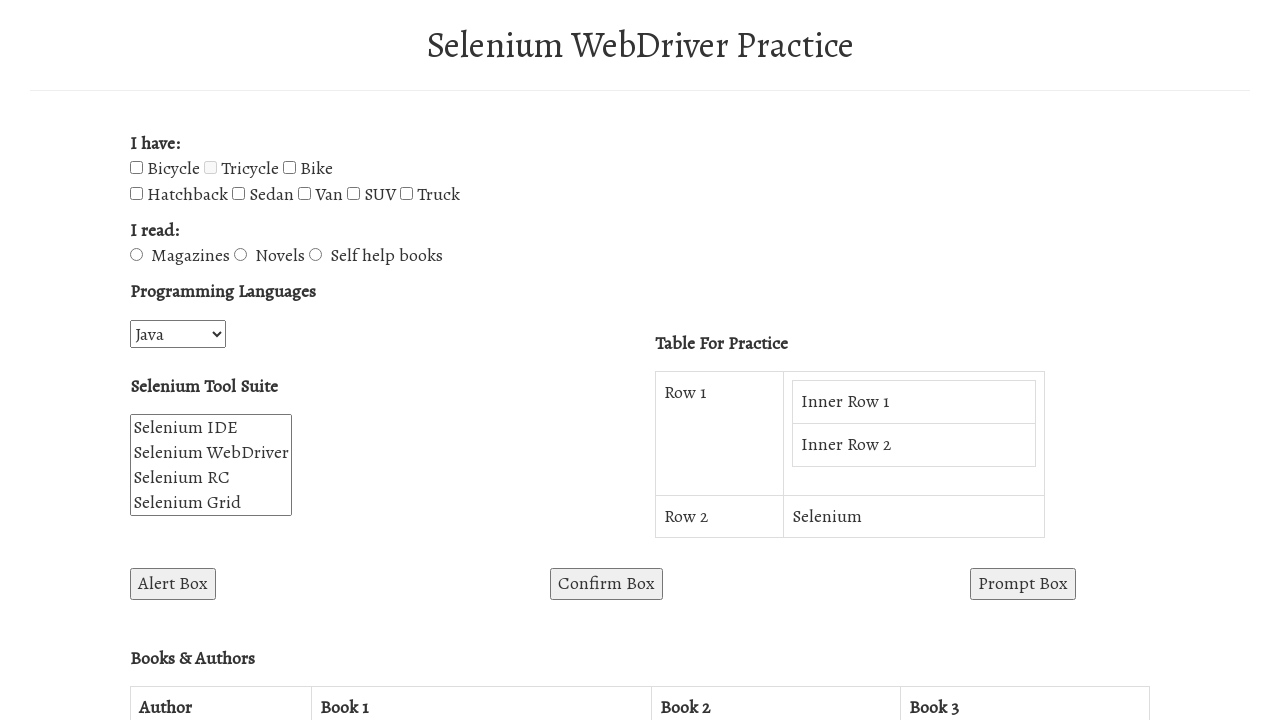

New window/popup opened and captured
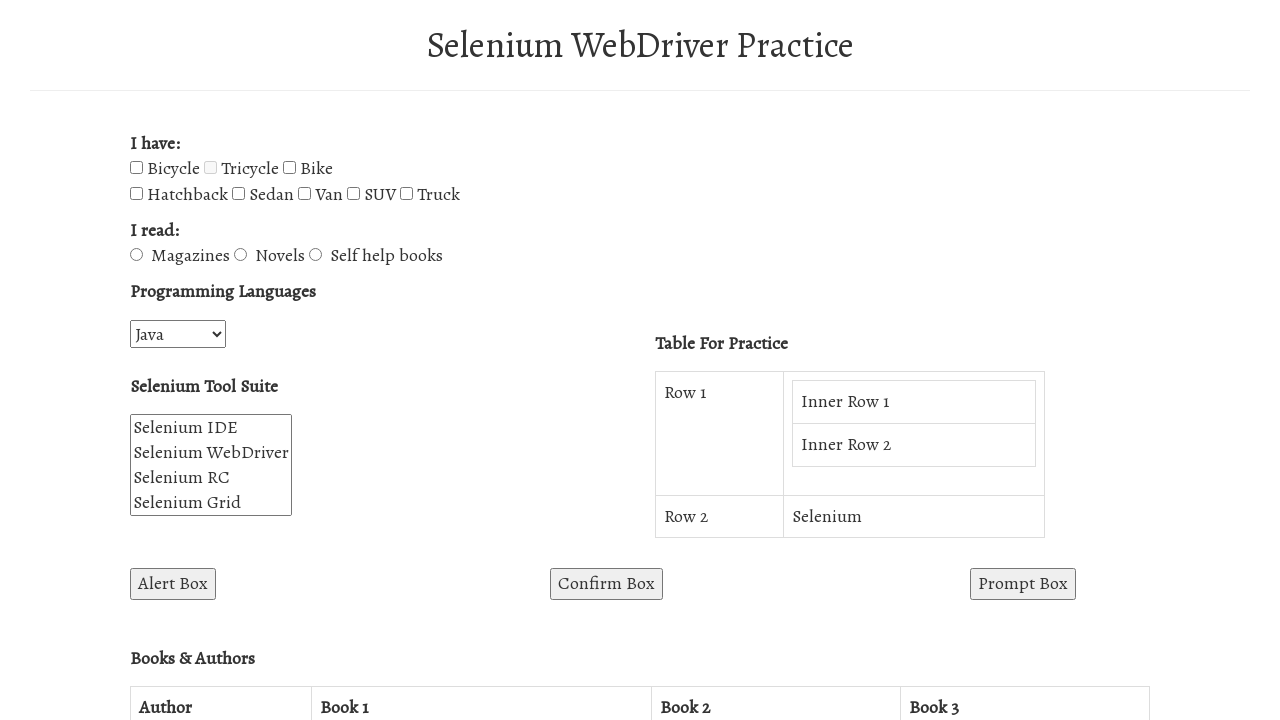

Retrieved new window title: 
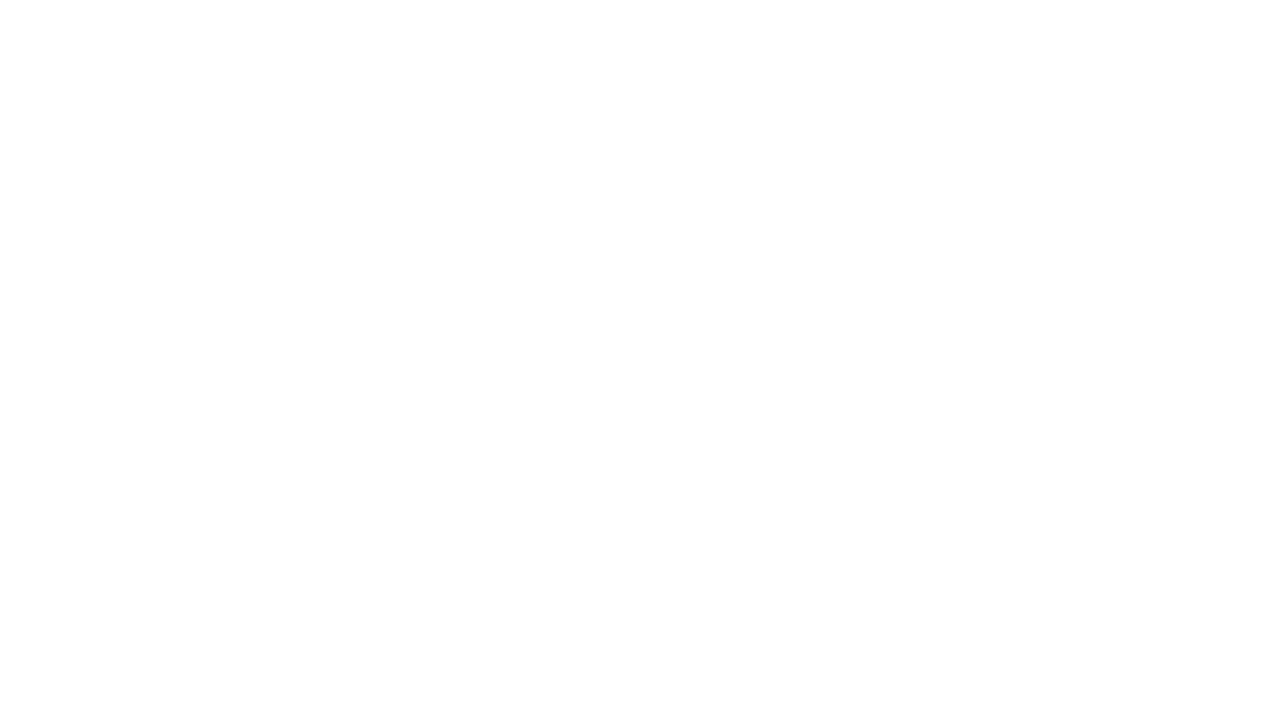

Closed the new window
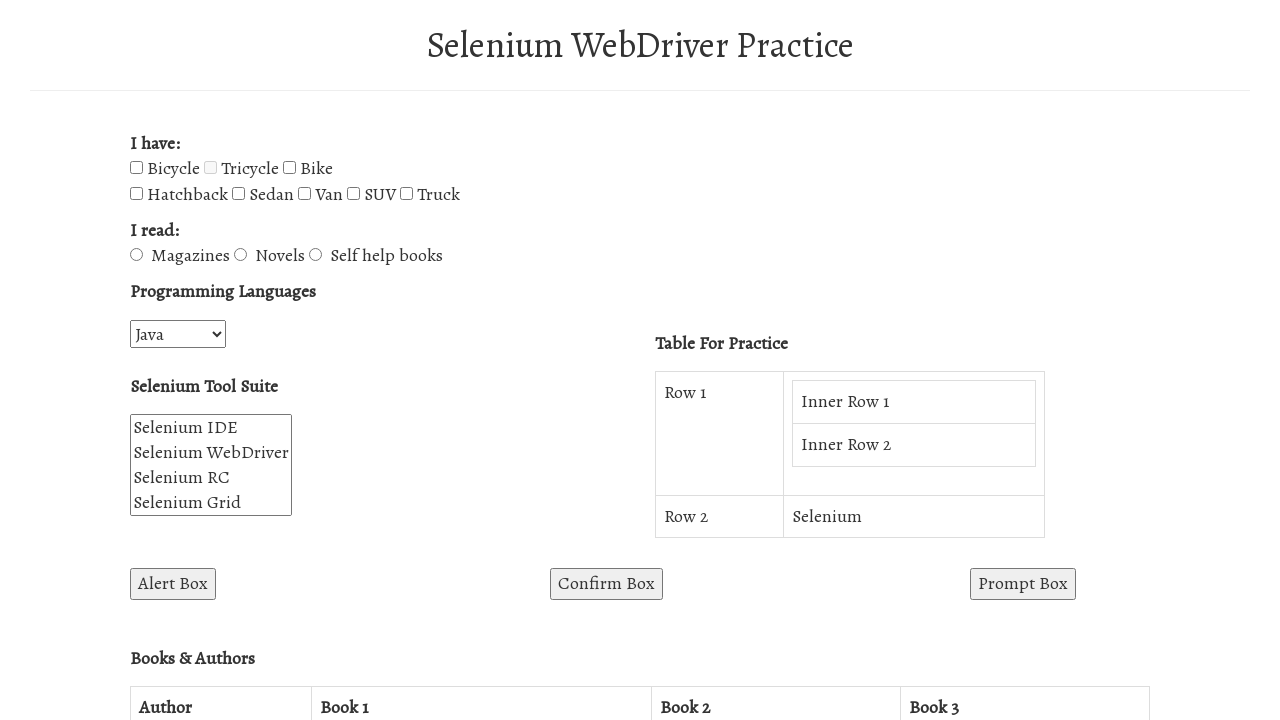

Verified parent page is still active at URL: https://chandanachaitanya.github.io/selenium-practice-site/?languages=Java&enterText=
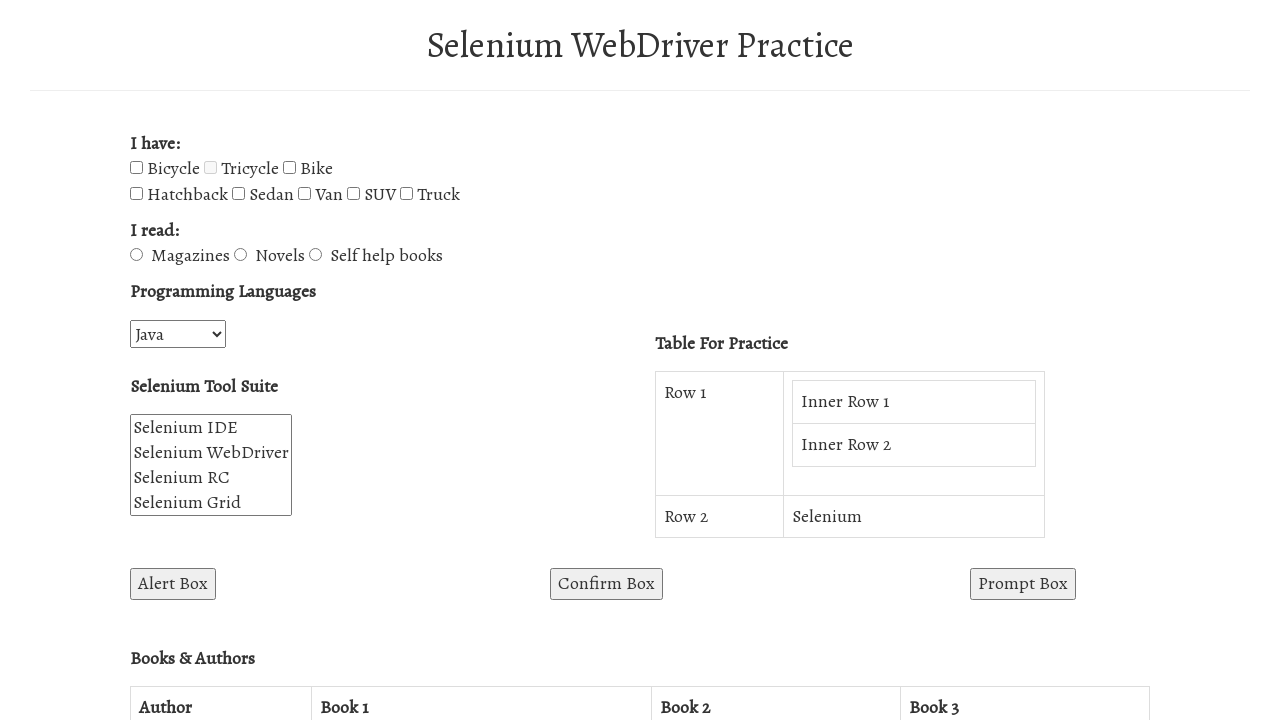

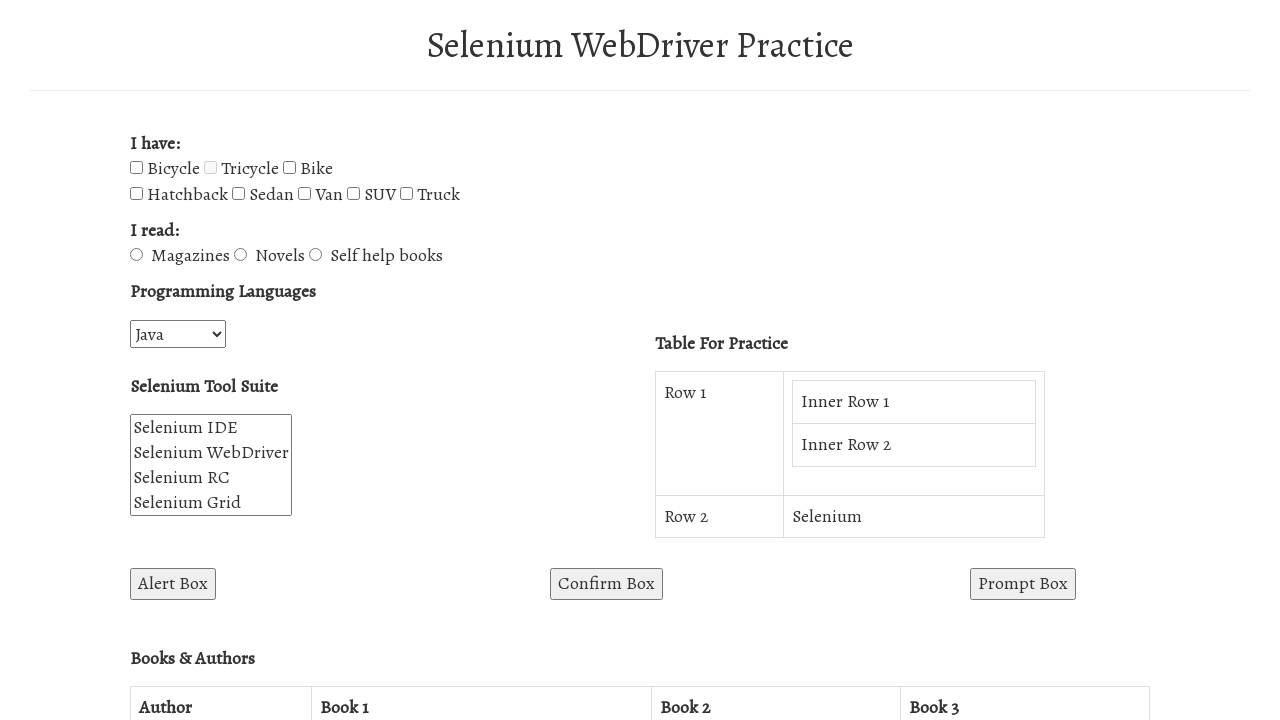